Tests datepicker functionality by entering a date and pressing enter to confirm

Starting URL: https://formy-project.herokuapp.com/datepicker

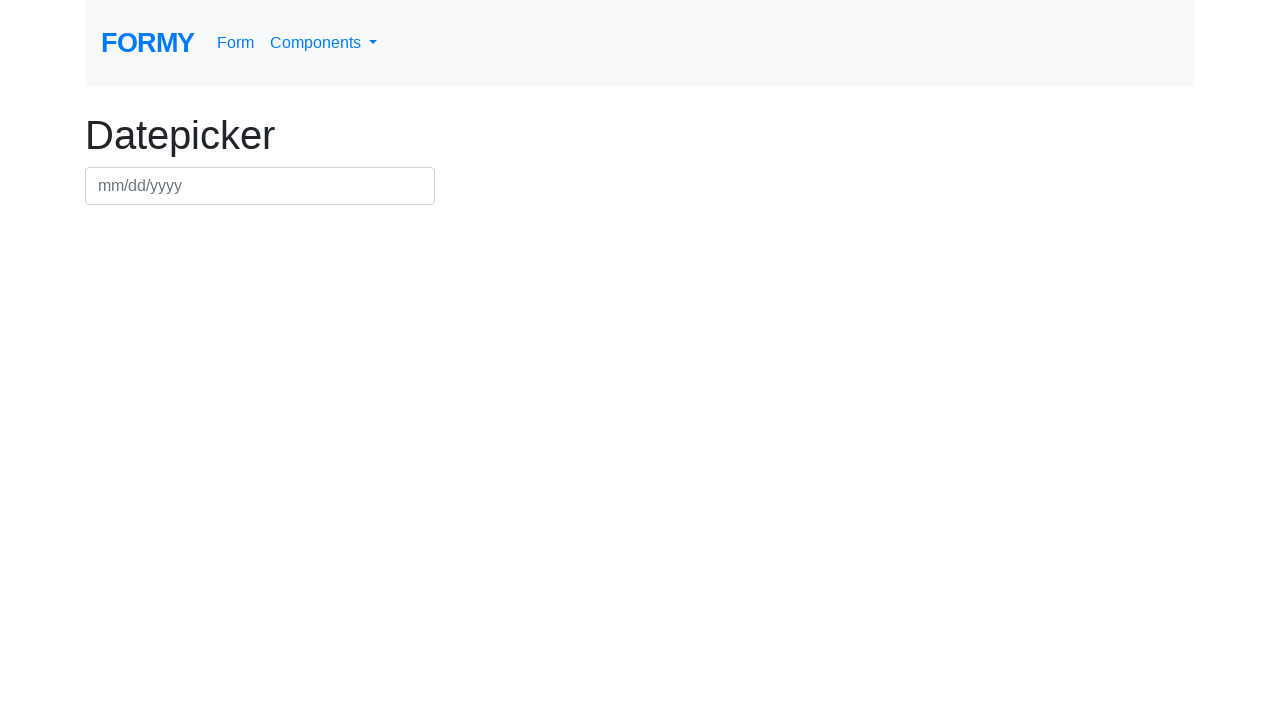

Filled datepicker field with date 03/01/2022 on #datepicker
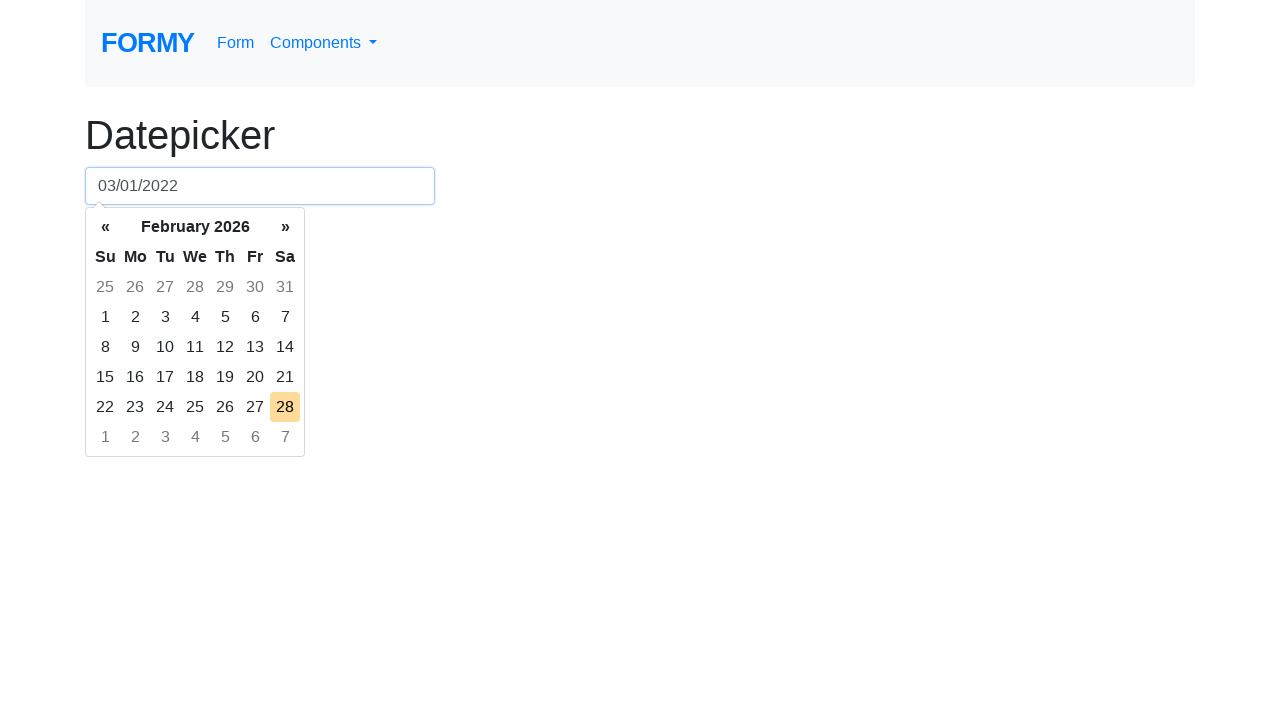

Pressed Enter to confirm the date selection on #datepicker
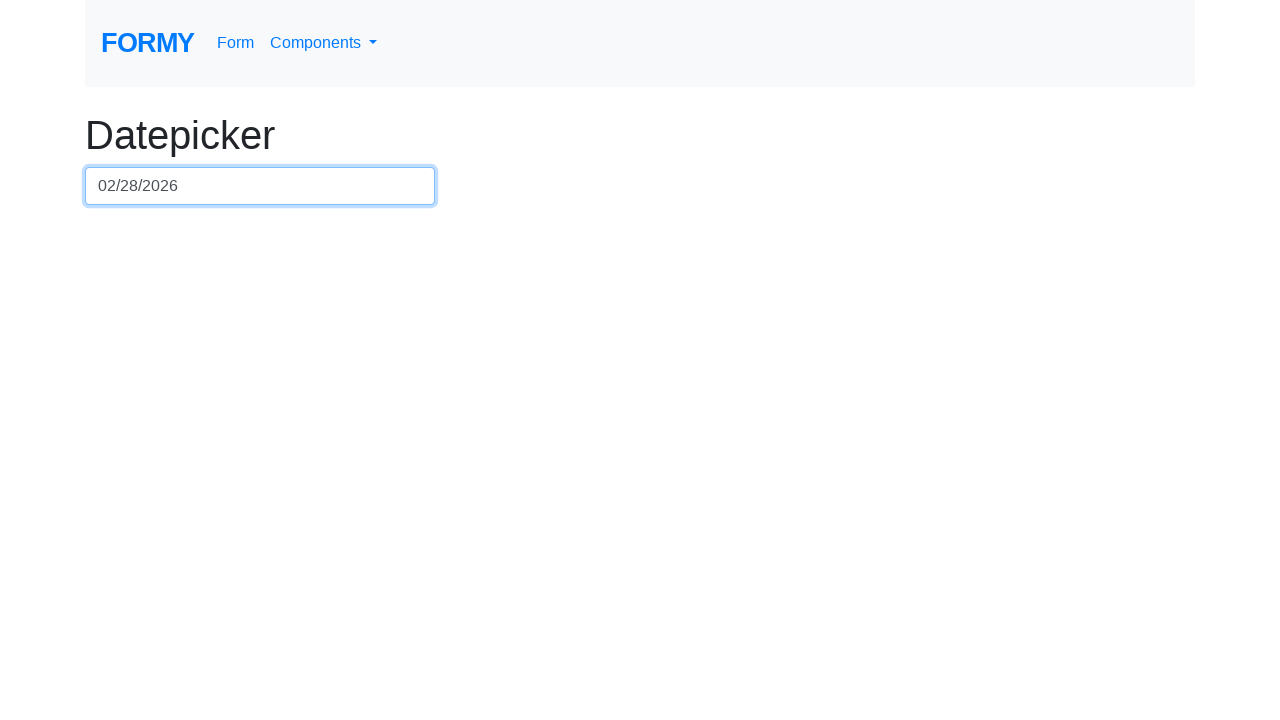

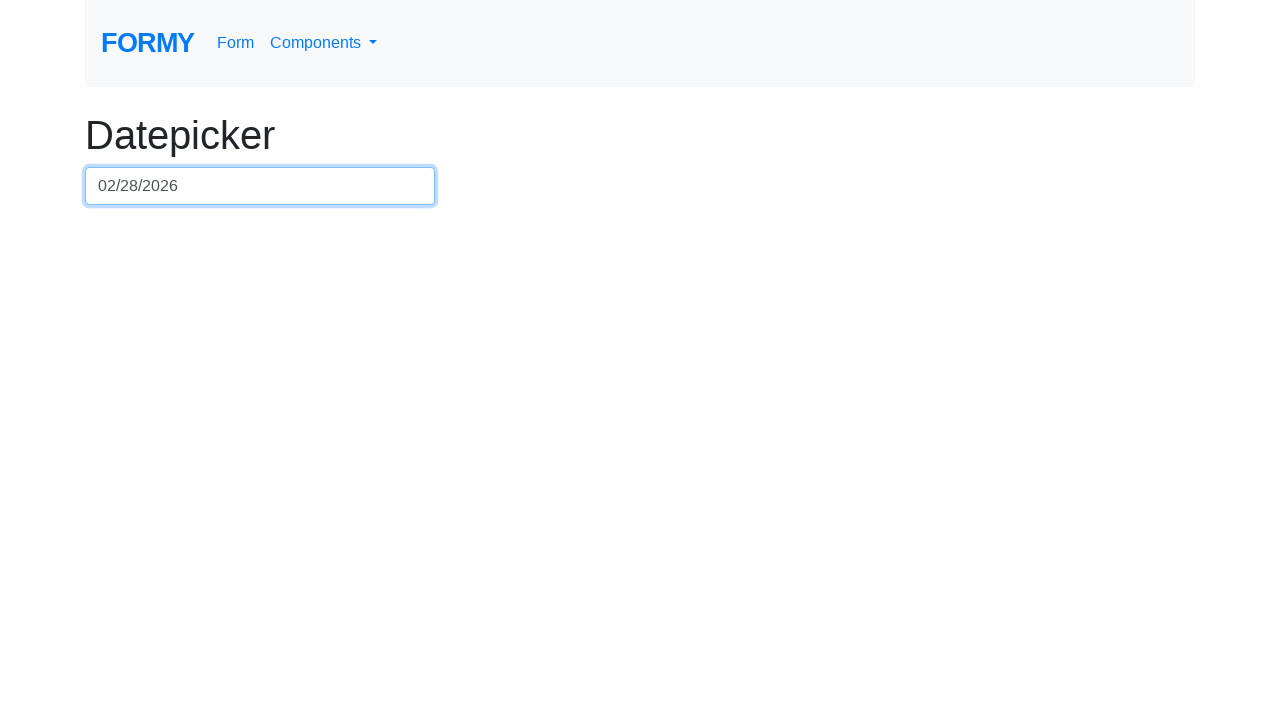